Tests a SummerNote rich text editor by typing text into the editor area

Starting URL: http://demo.automationtesting.in/SummerNote.html

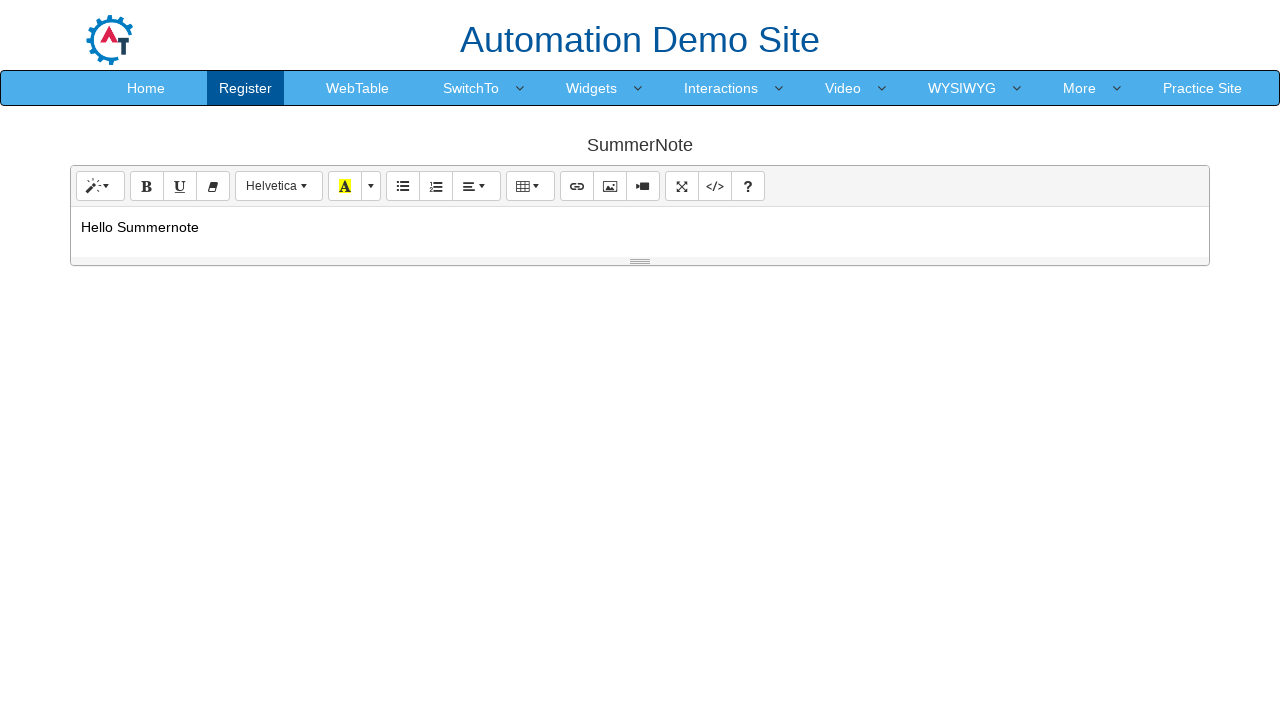

Typed 'nani' into the SummerNote editor area on //html/body/section/div[1]/div/div/div[2]/div[3]/div[2]/p
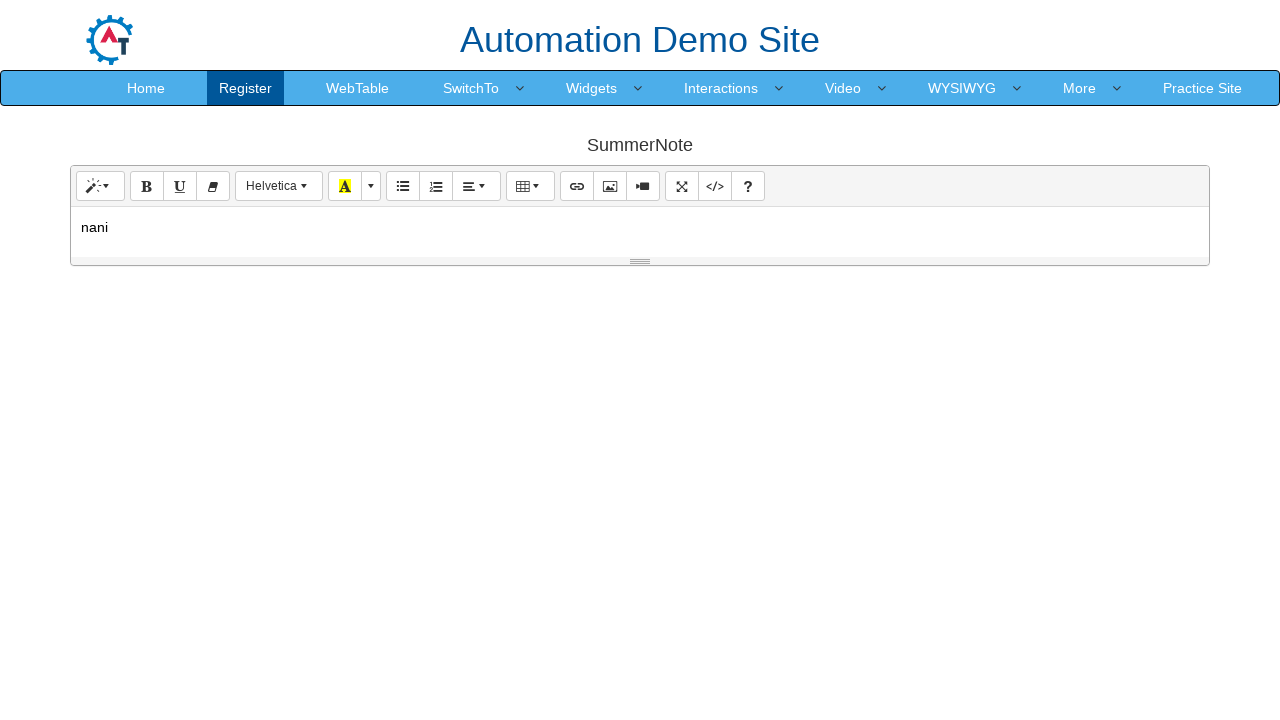

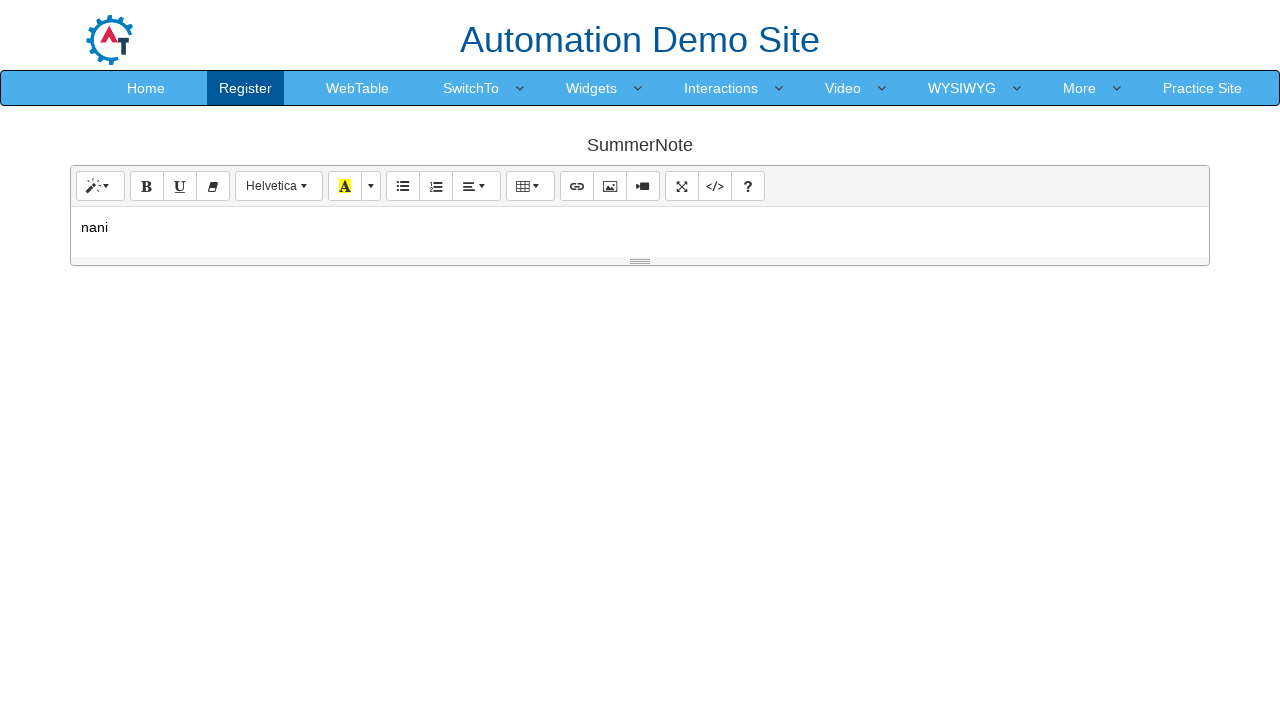